Tests date picker functionality by selecting a date and verifying the selection after ajax loading

Starting URL: https://bit.ly/explicit-wait

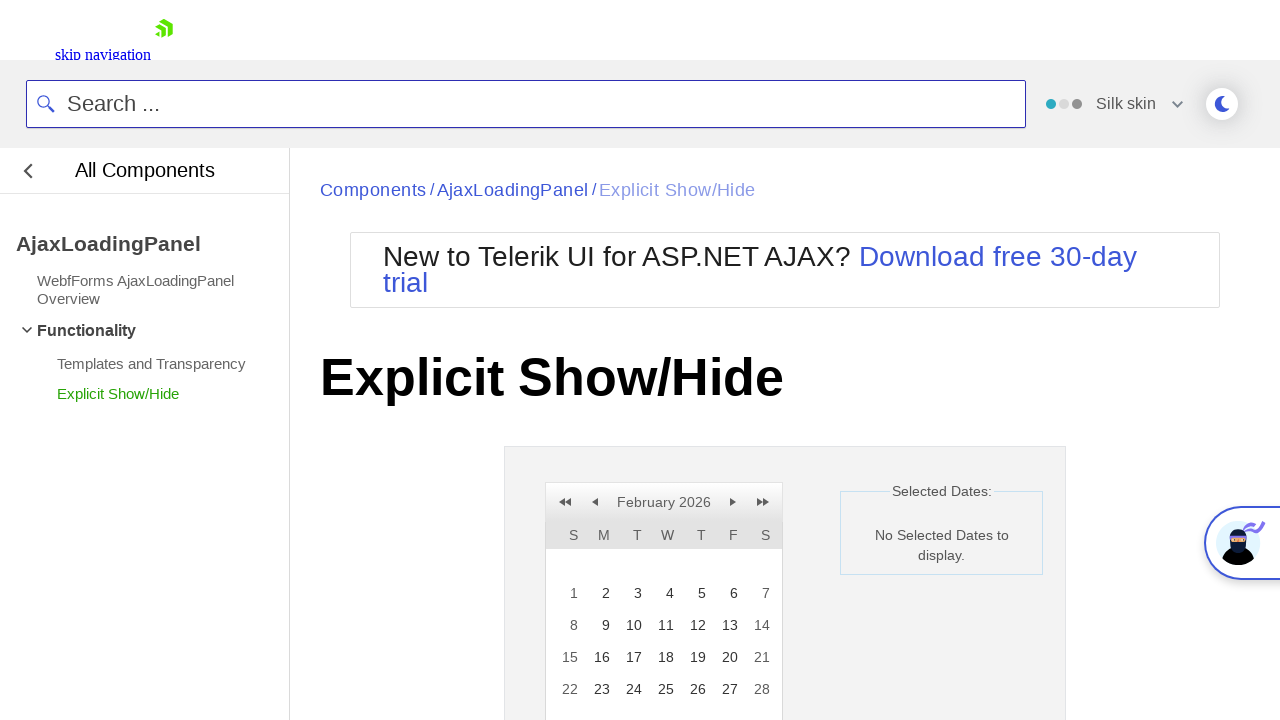

Date picker panel loaded
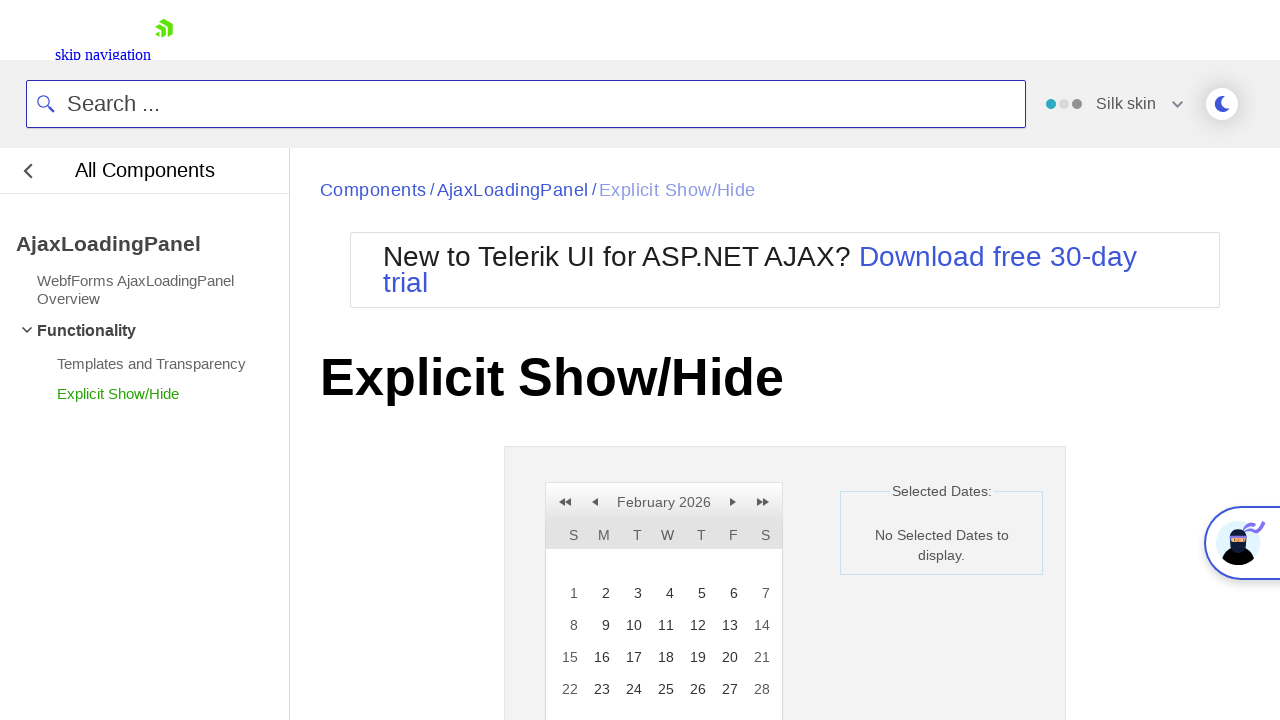

Verified initial label text is 'No Selected Dates to display.'
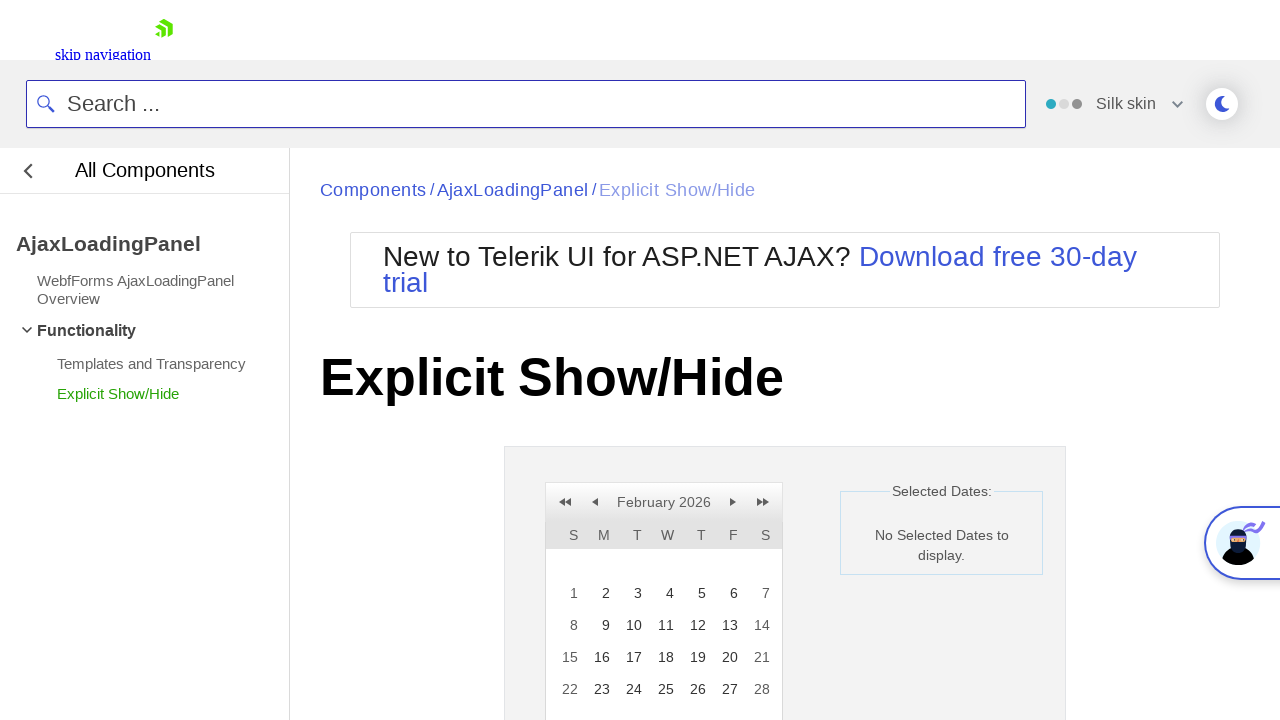

Clicked on date 3 in date picker at (632, 593) on xpath=//a[text()='3']/parent::td
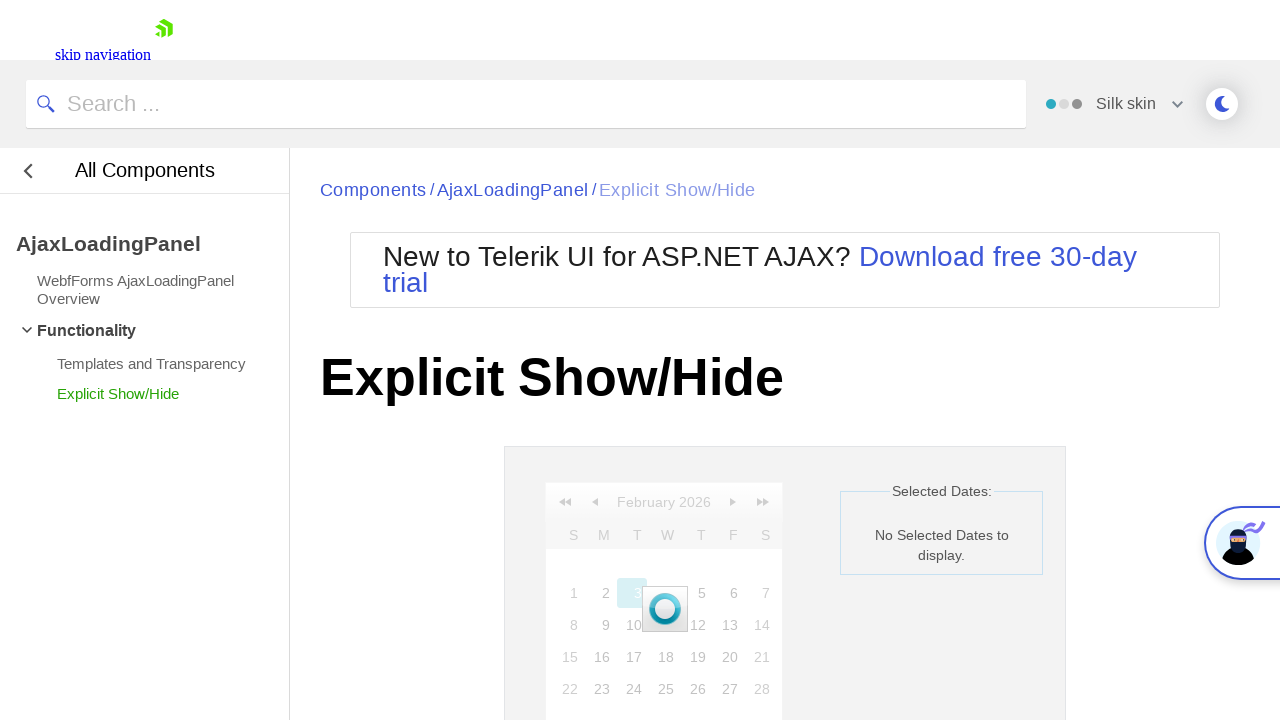

AJAX loading completed after date selection
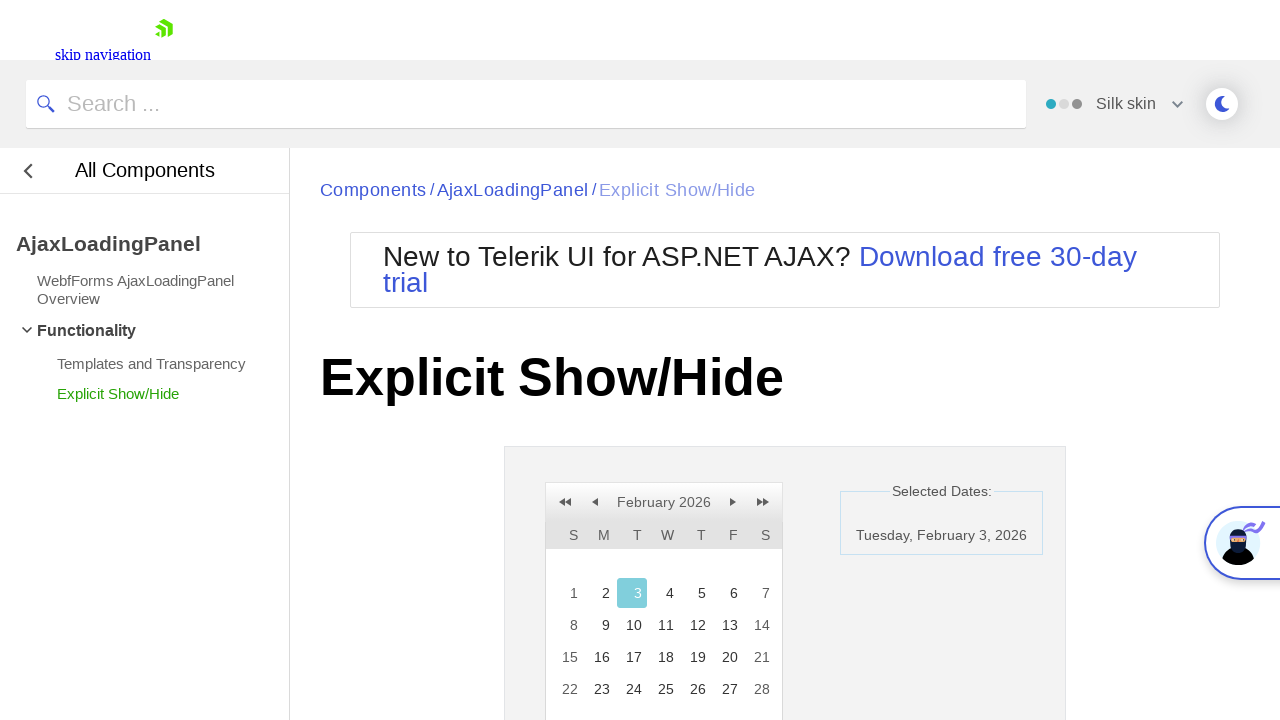

Verified selected date '3, 2' is displayed in label
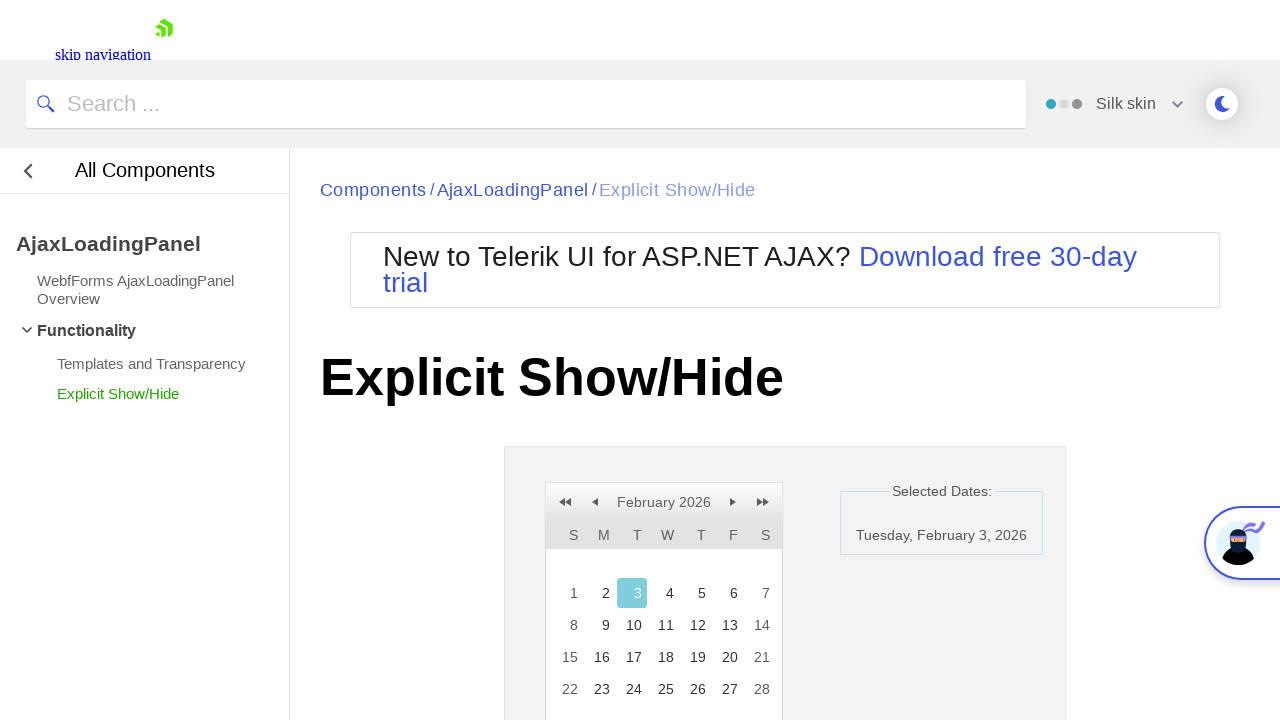

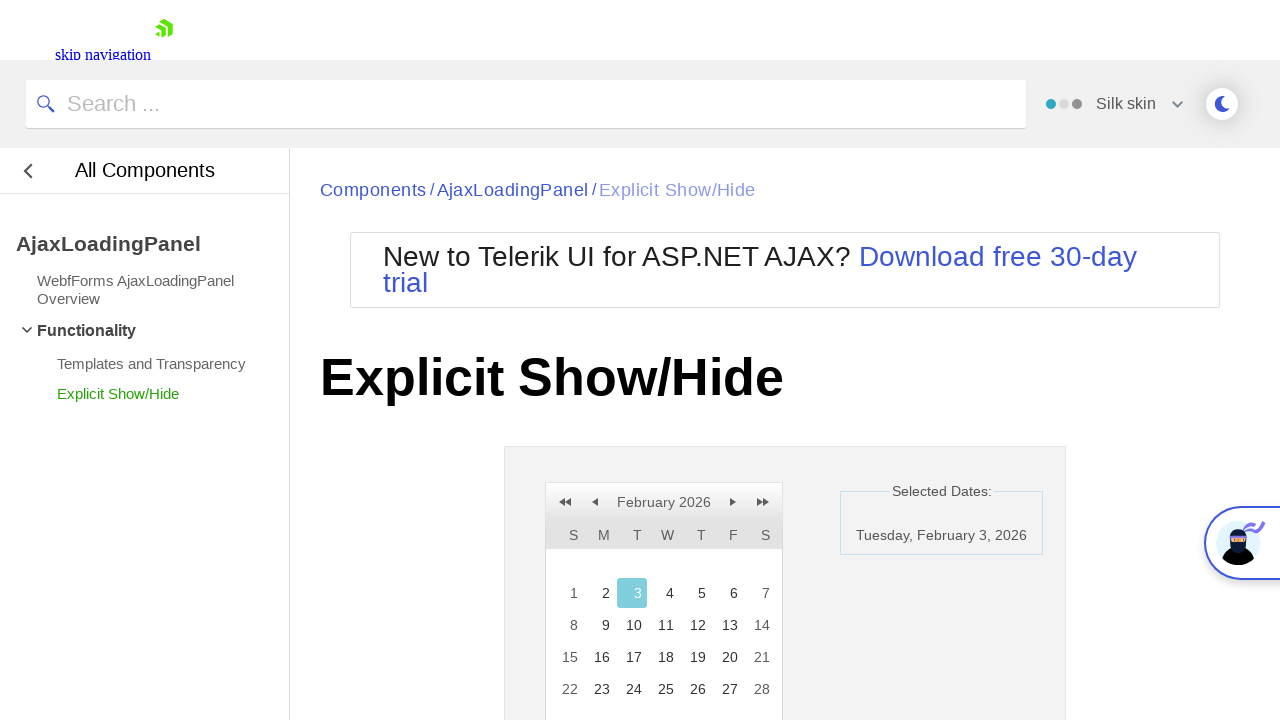